Tests that edits are saved when the input loses focus (blur event)

Starting URL: https://demo.playwright.dev/todomvc

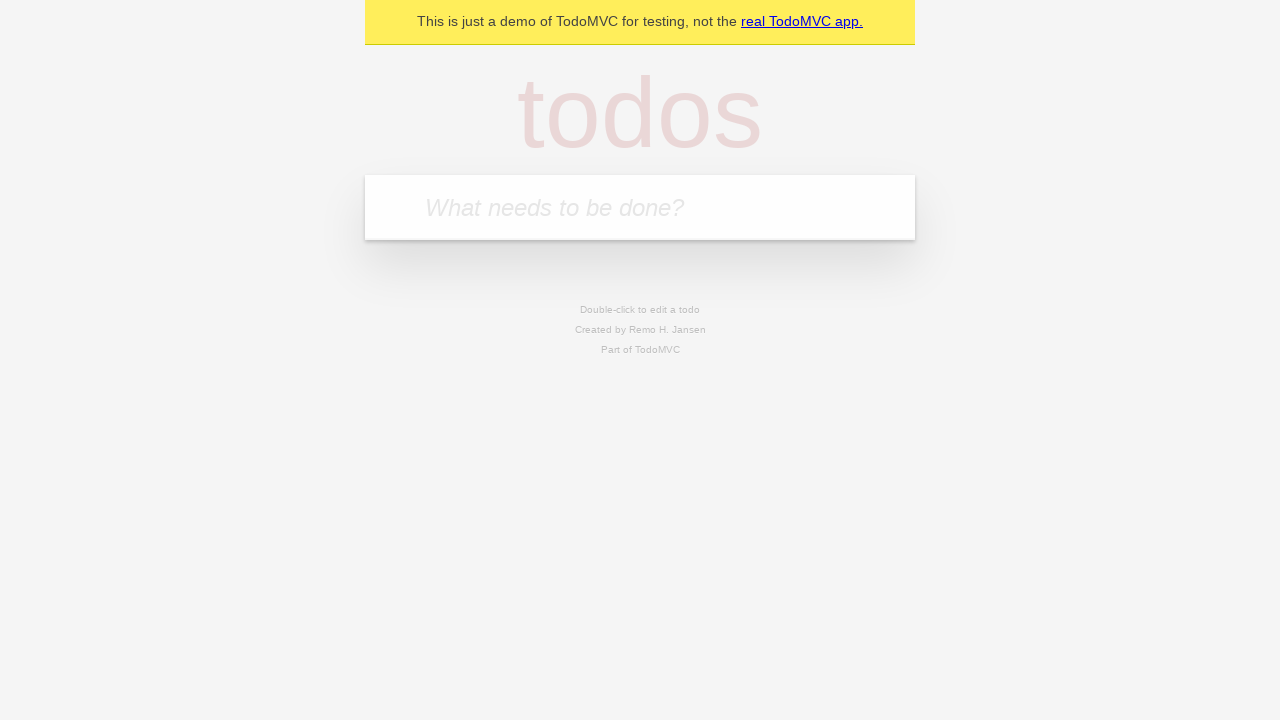

Filled input with first todo 'buy some cheese' on internal:attr=[placeholder="What needs to be done?"i]
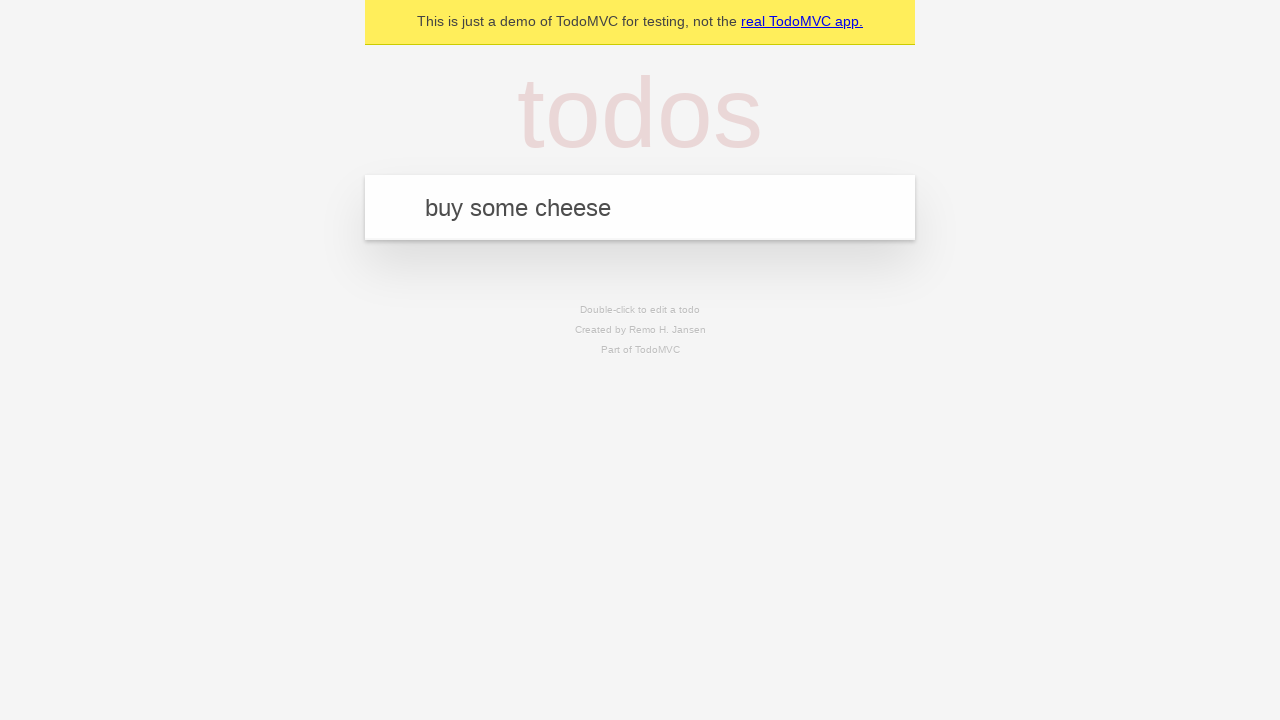

Pressed Enter to create first todo on internal:attr=[placeholder="What needs to be done?"i]
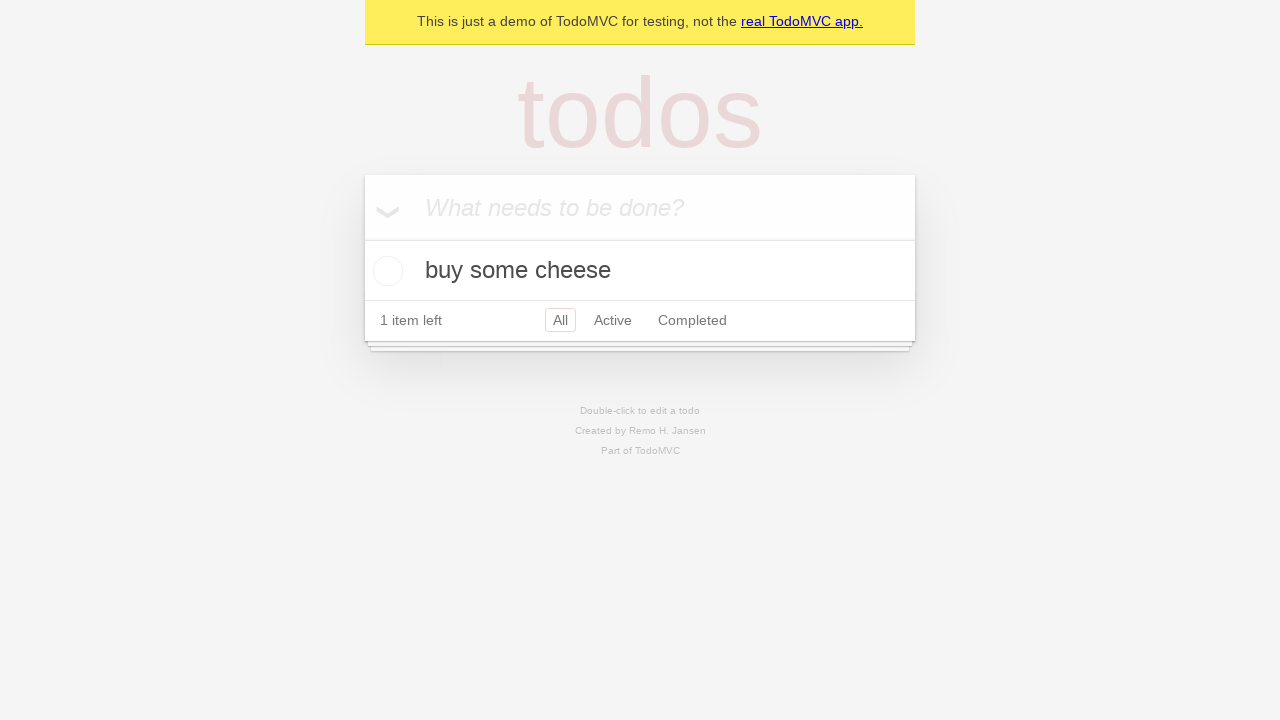

Filled input with second todo 'feed the cat' on internal:attr=[placeholder="What needs to be done?"i]
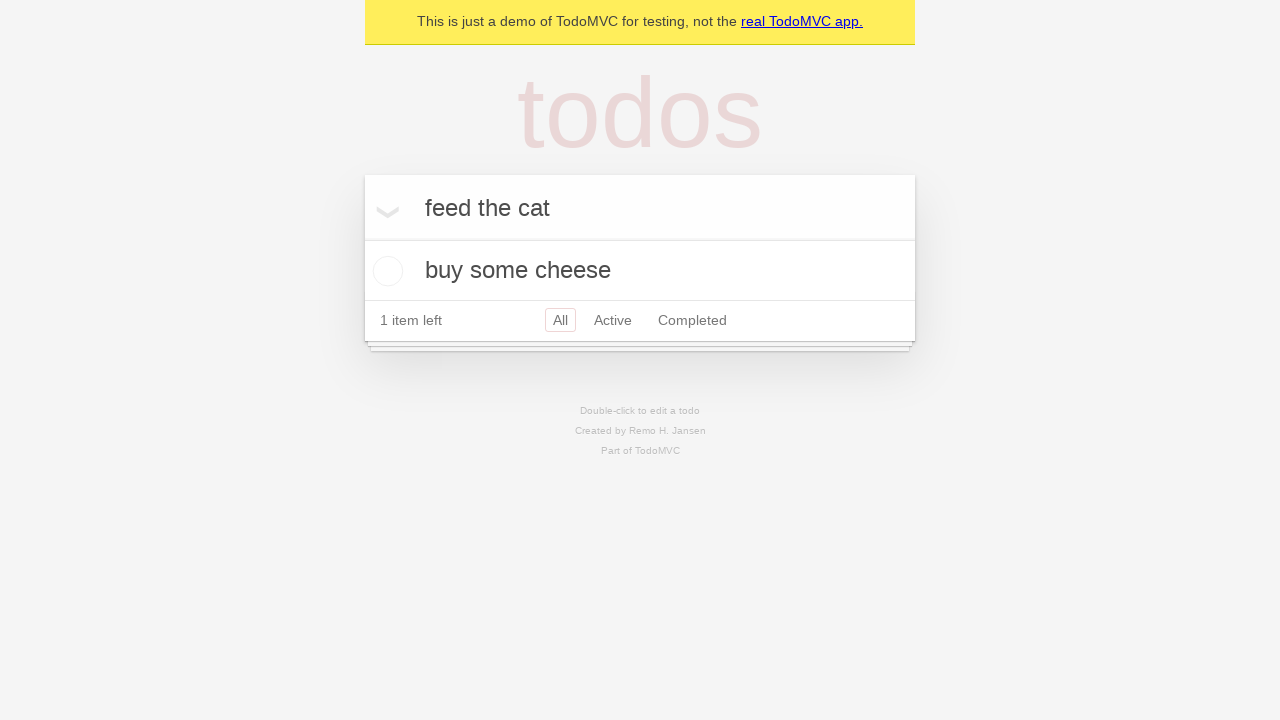

Pressed Enter to create second todo on internal:attr=[placeholder="What needs to be done?"i]
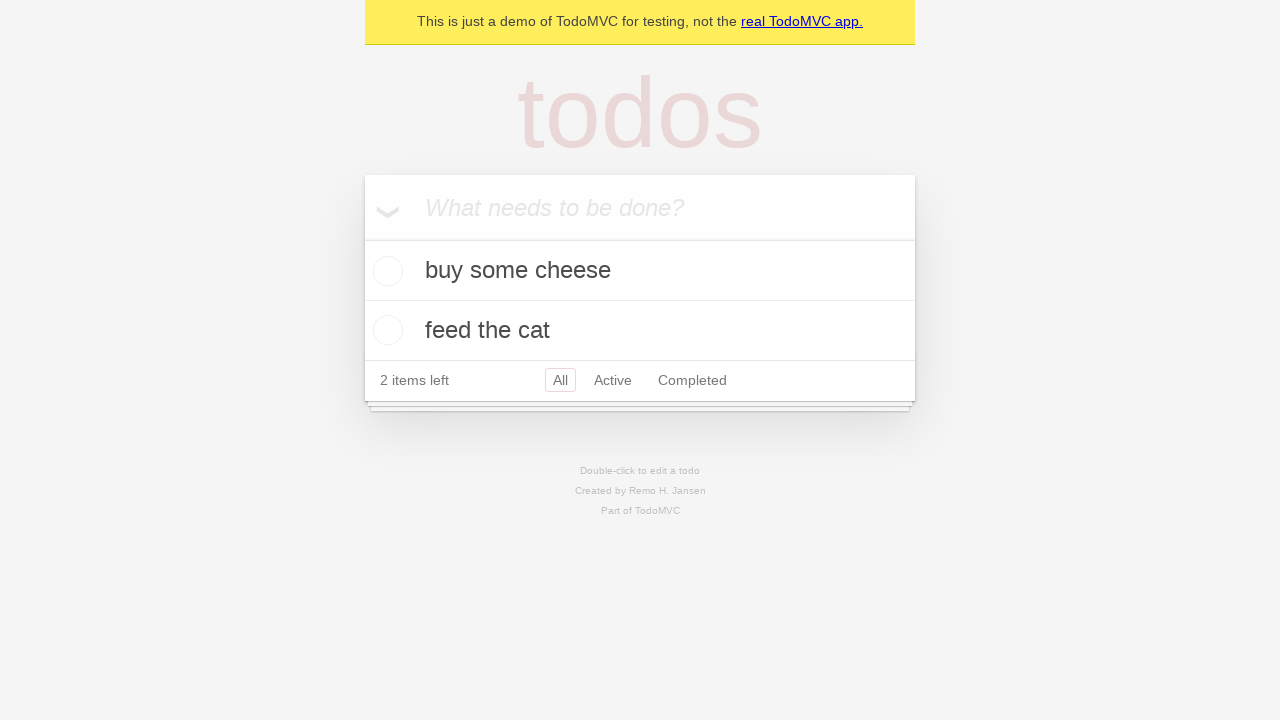

Filled input with third todo 'book a doctors appointment' on internal:attr=[placeholder="What needs to be done?"i]
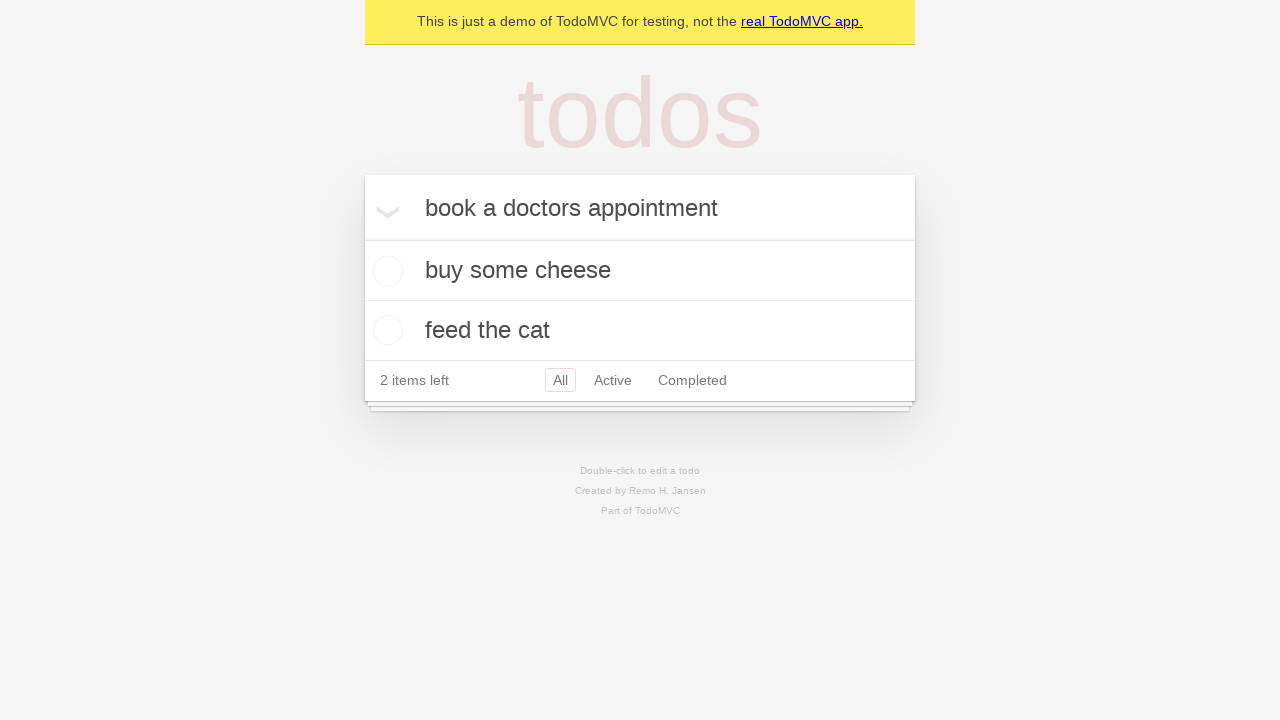

Pressed Enter to create third todo on internal:attr=[placeholder="What needs to be done?"i]
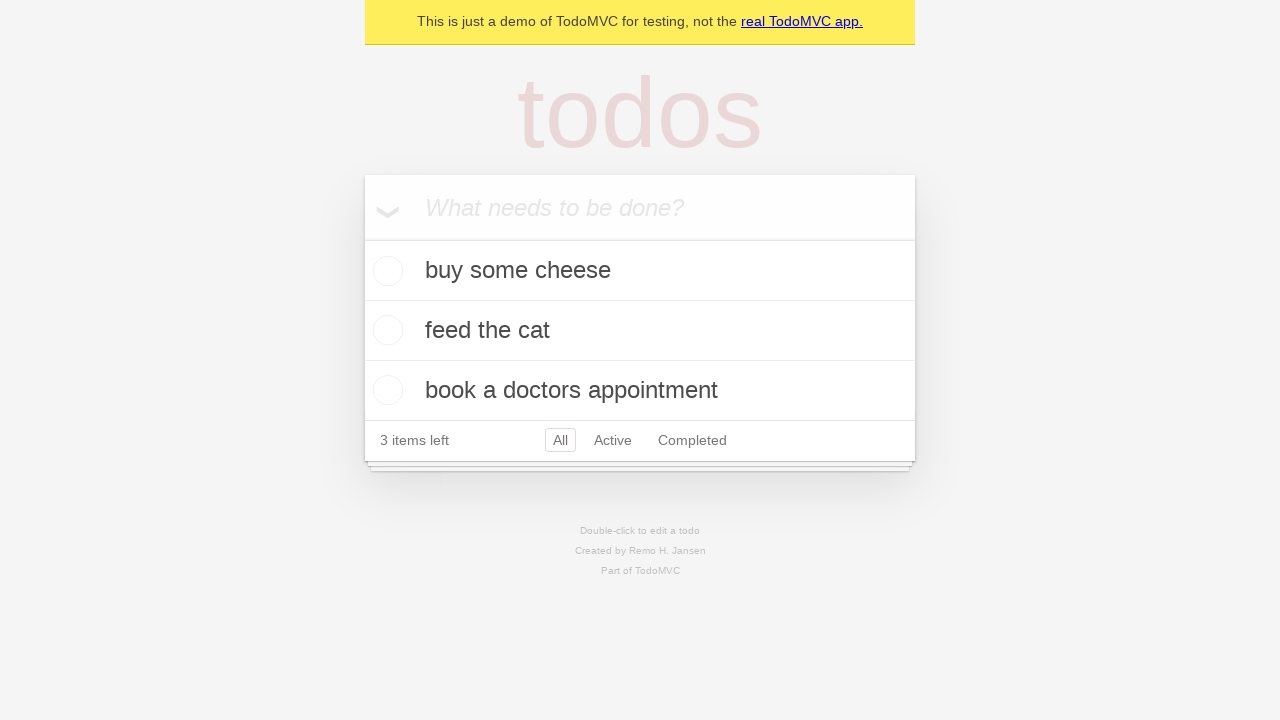

Double-clicked second todo item to enter edit mode at (640, 331) on internal:testid=[data-testid="todo-item"s] >> nth=1
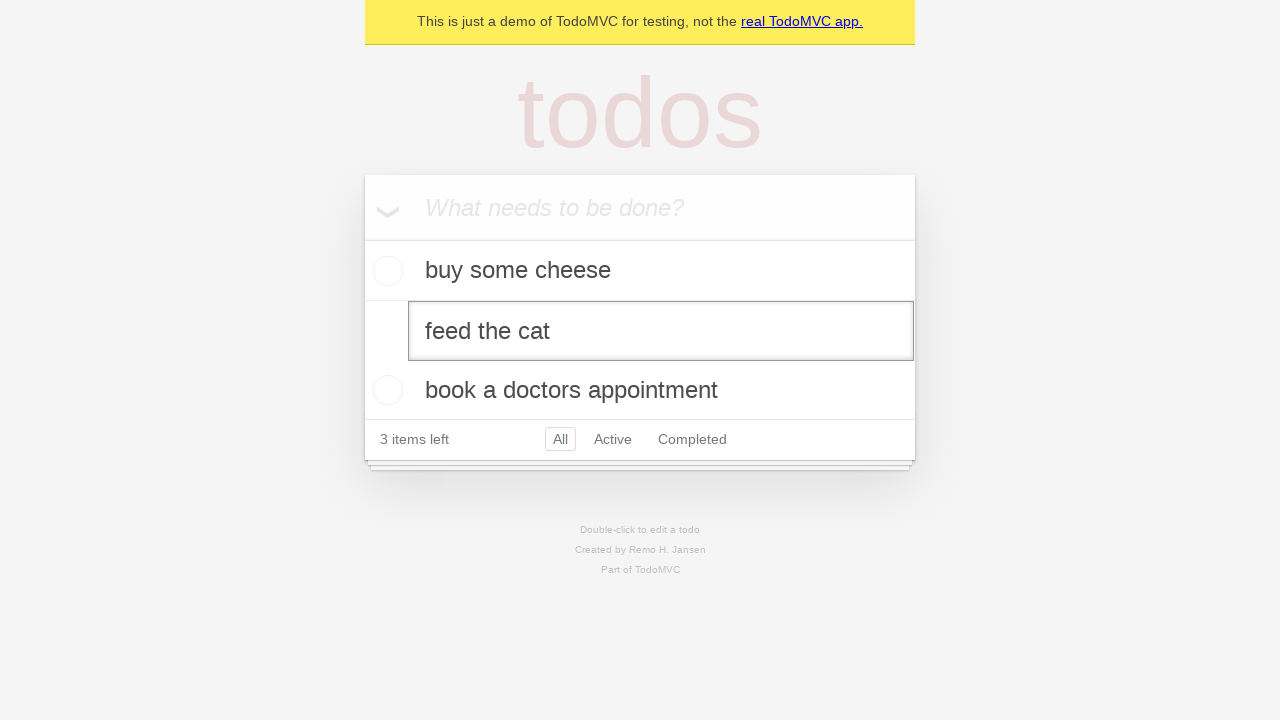

Filled edit textbox with updated text 'buy some sausages' on internal:testid=[data-testid="todo-item"s] >> nth=1 >> internal:role=textbox[nam
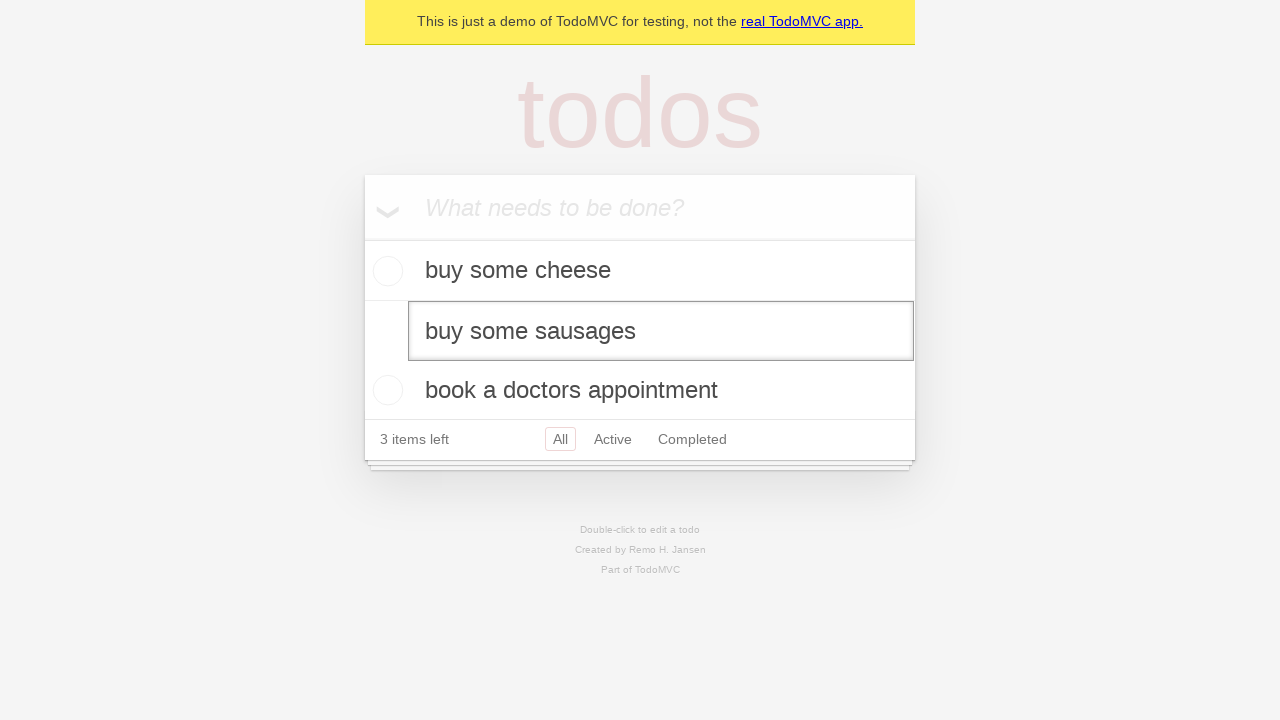

Dispatched blur event to save edits and exit edit mode
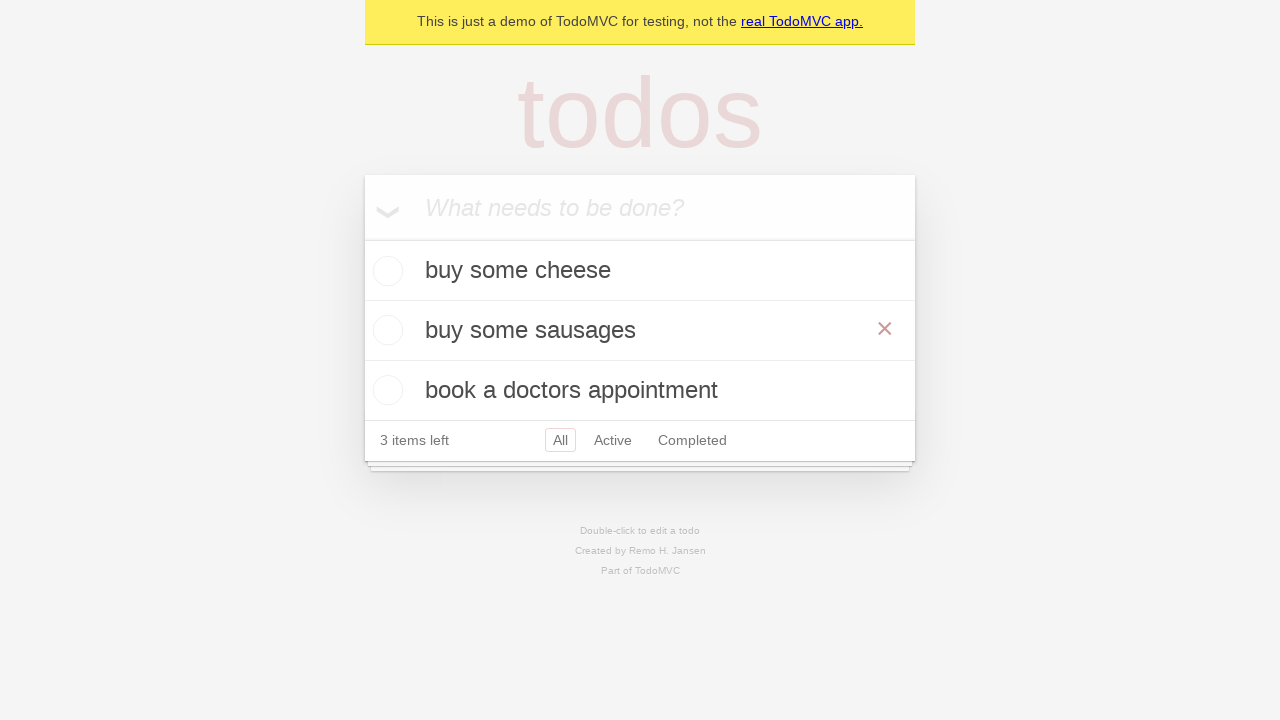

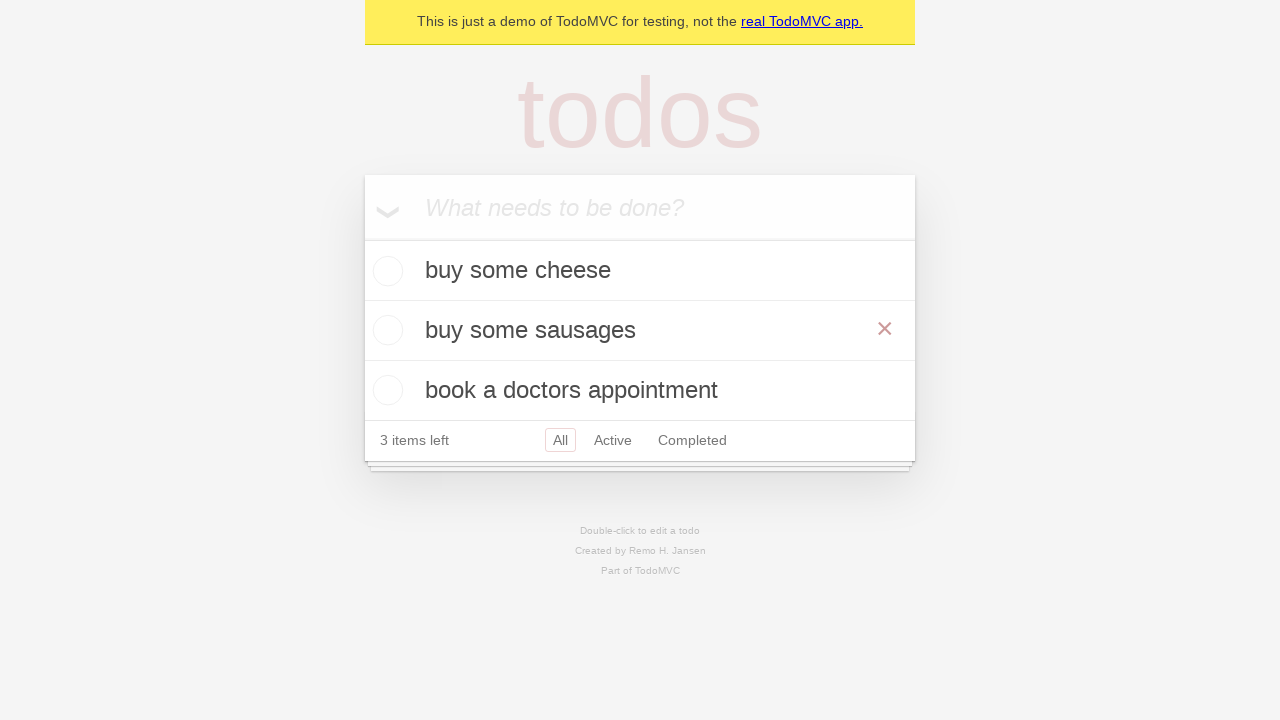